Tests window handling by clicking a link that opens a new window, switching to that window, and verifying the "New Window" heading is displayed.

Starting URL: https://the-internet.herokuapp.com/windows

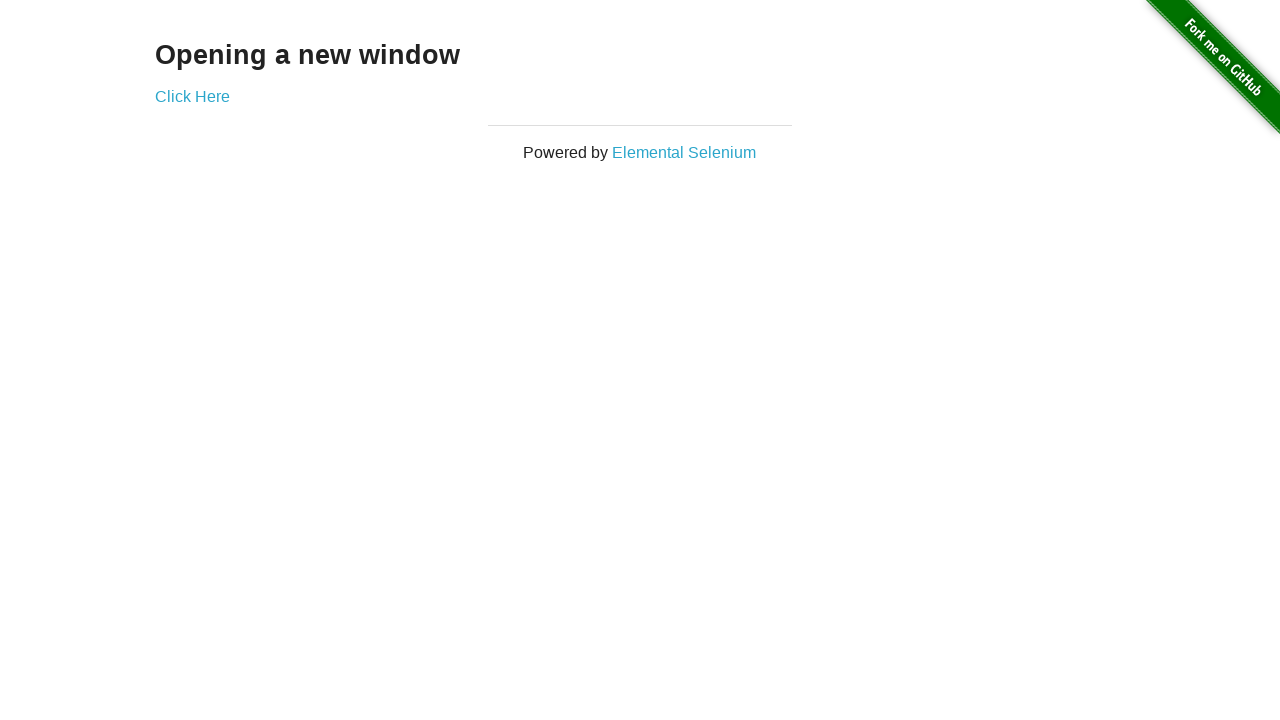

Clicked 'Click Here' link to open new window at (192, 96) on text=Click Here
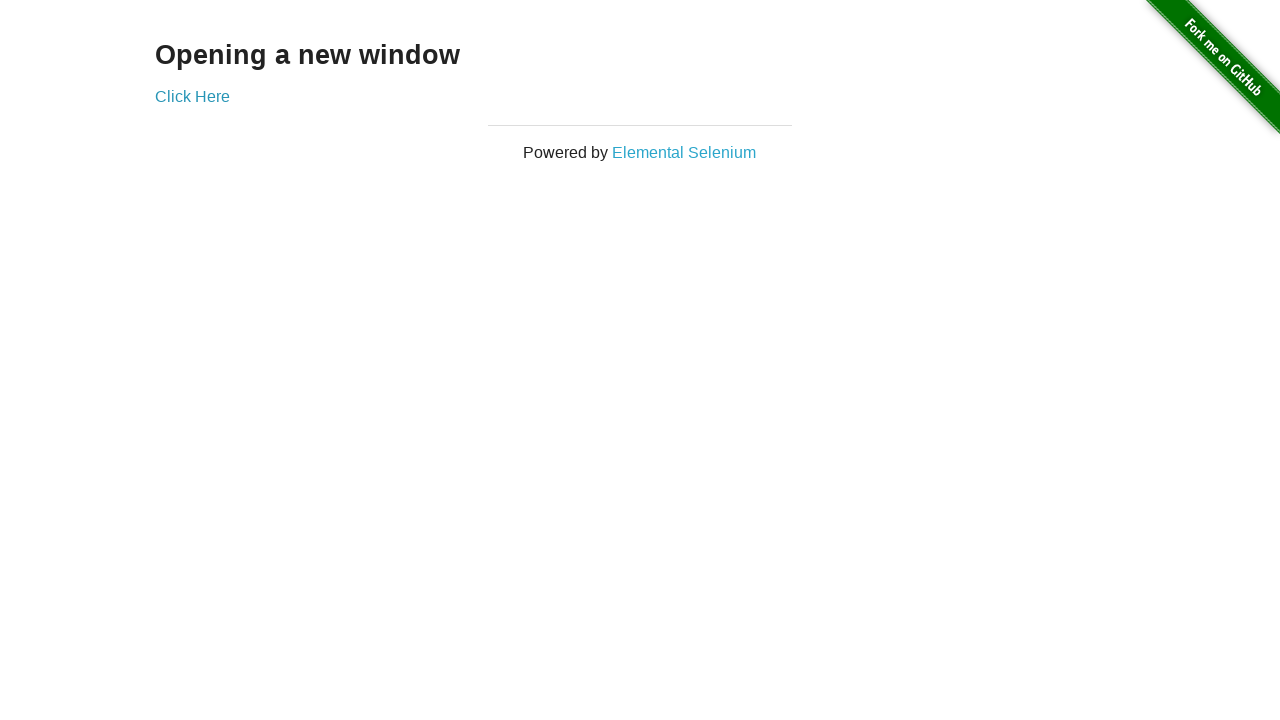

Captured new window/page object
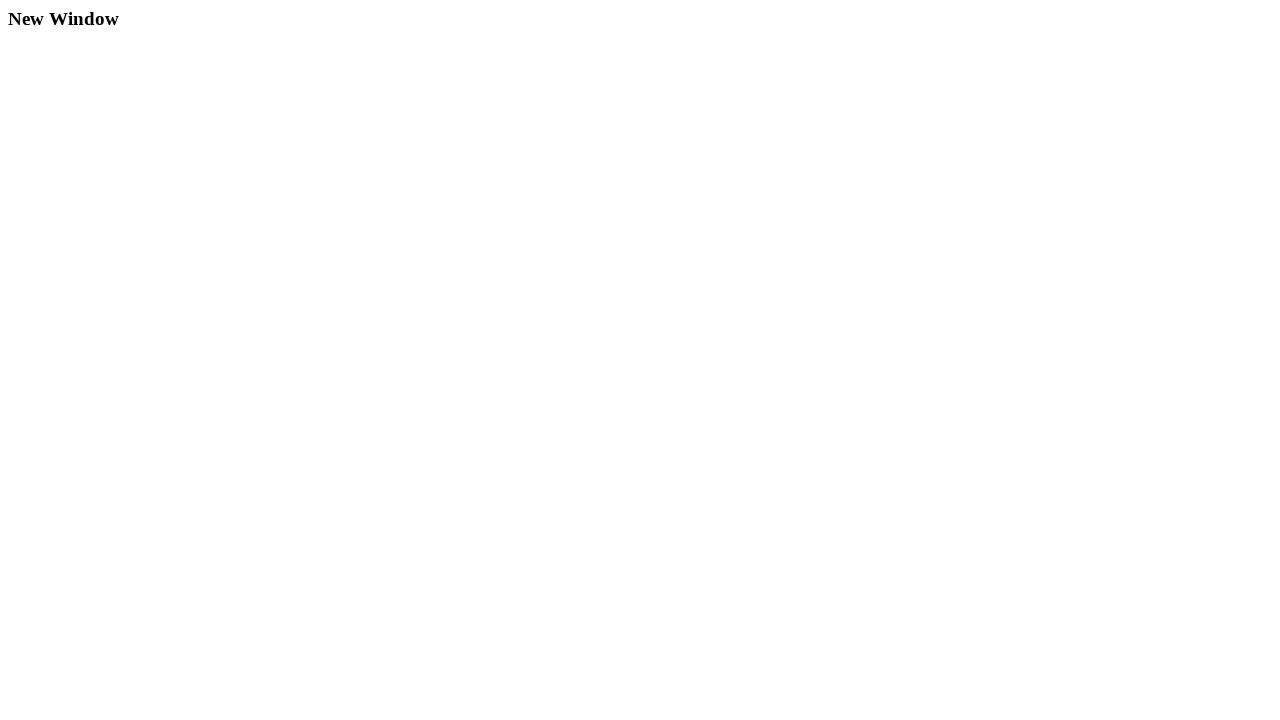

New window finished loading
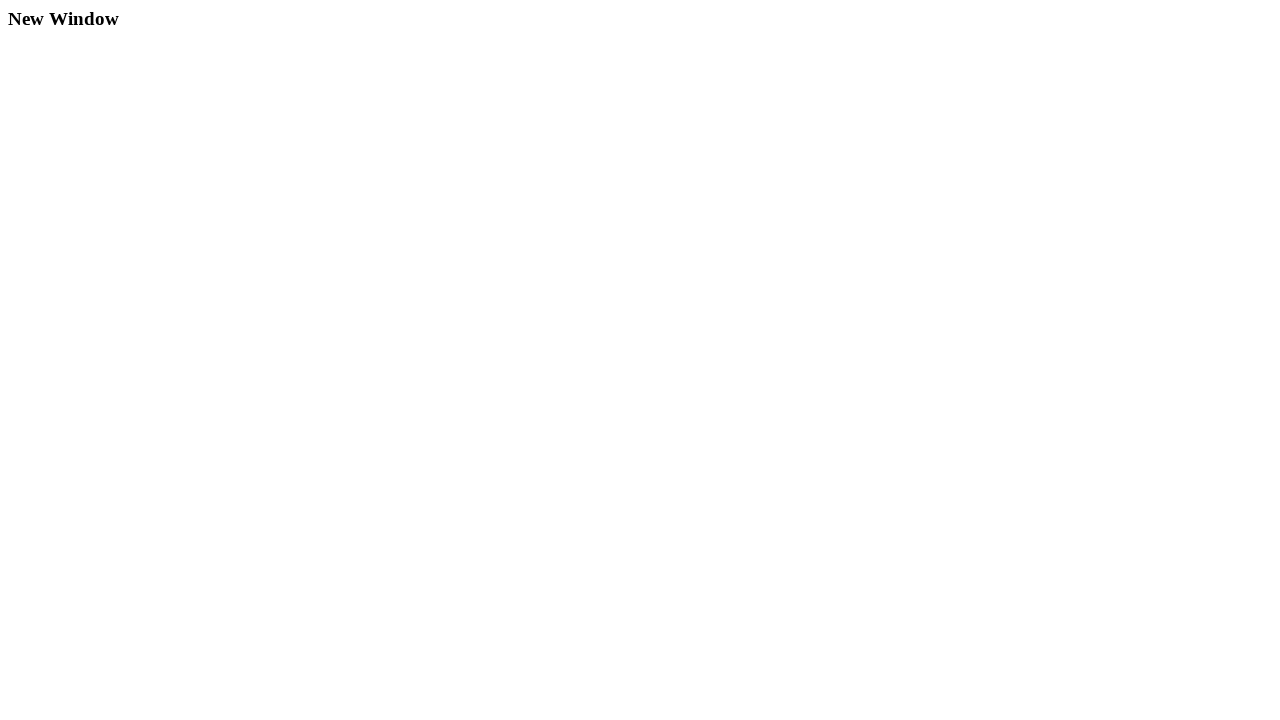

Verified 'New Window' heading is visible
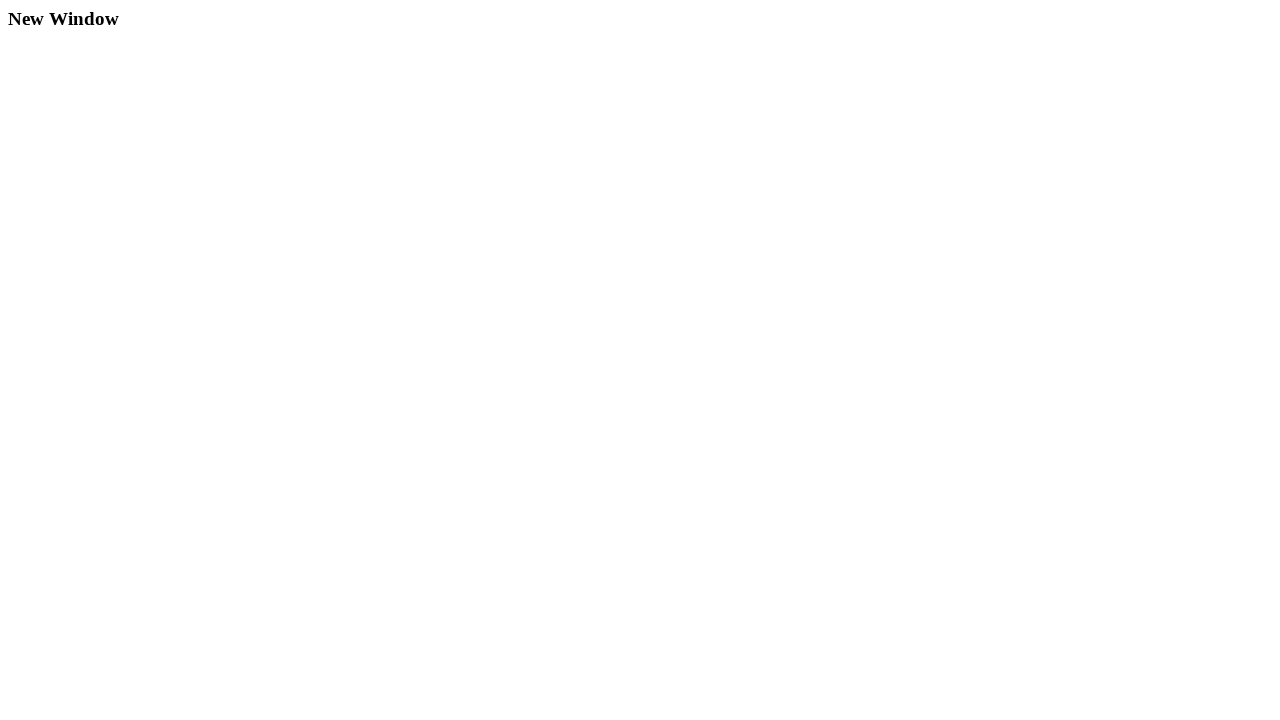

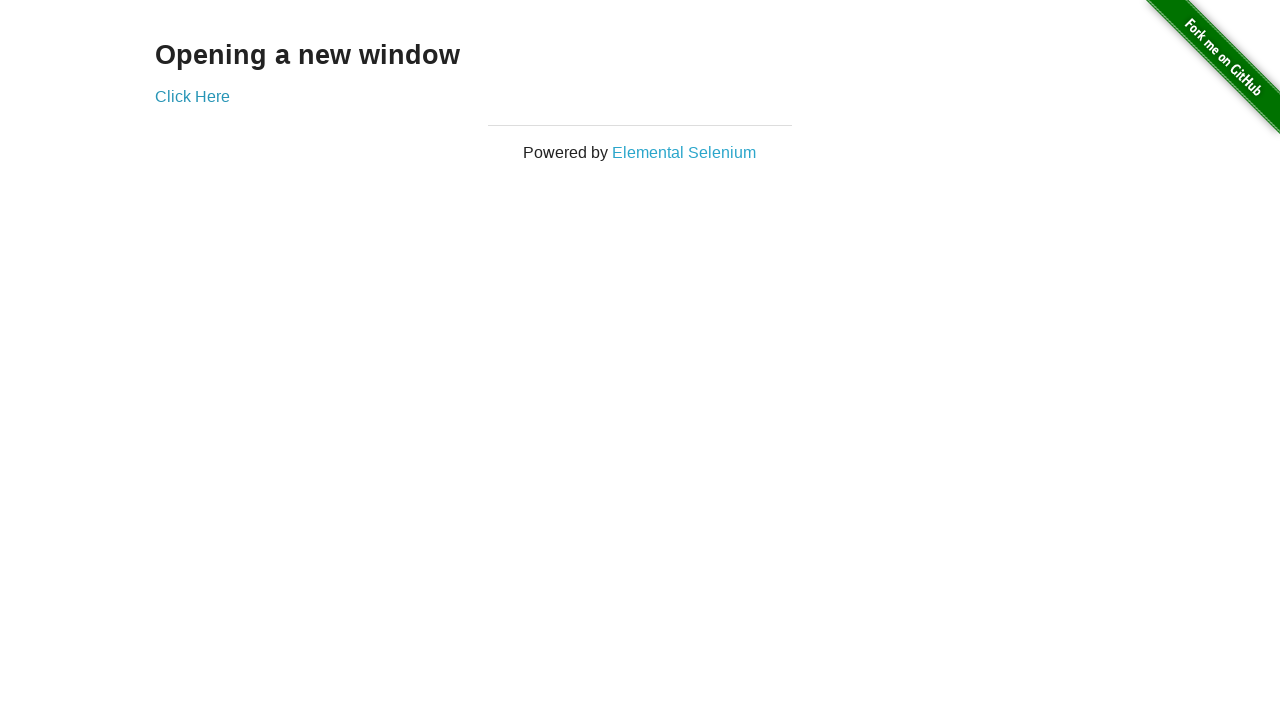